Tests that a todo item is removed when edited to an empty string.

Starting URL: https://demo.playwright.dev/todomvc

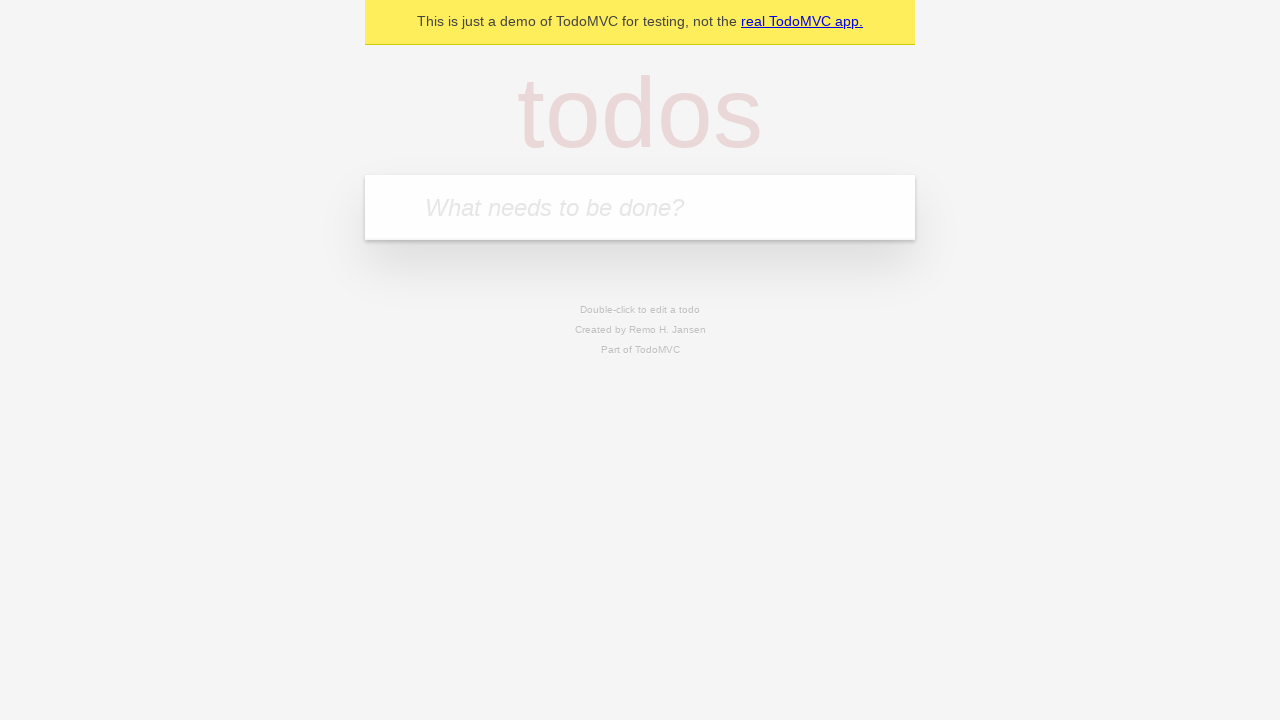

Filled first todo input with 'buy some cheese' on internal:attr=[placeholder="What needs to be done?"i]
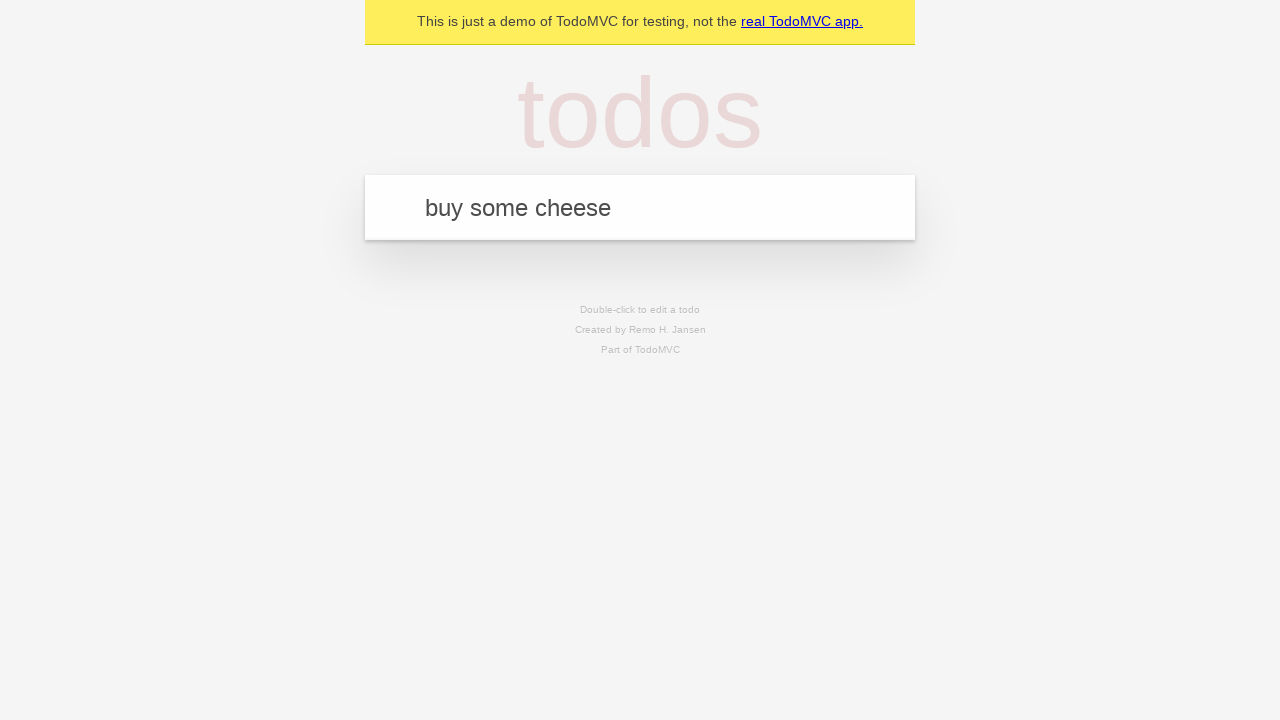

Pressed Enter to create first todo item on internal:attr=[placeholder="What needs to be done?"i]
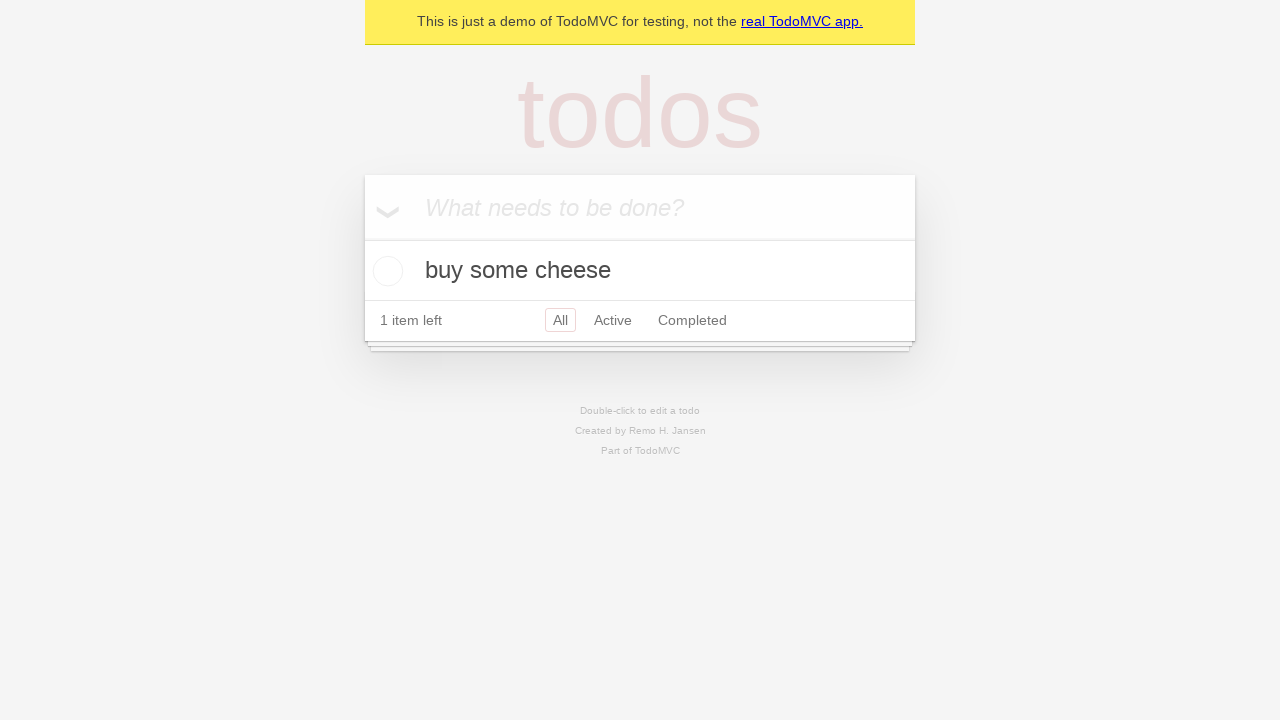

Filled second todo input with 'feed the cat' on internal:attr=[placeholder="What needs to be done?"i]
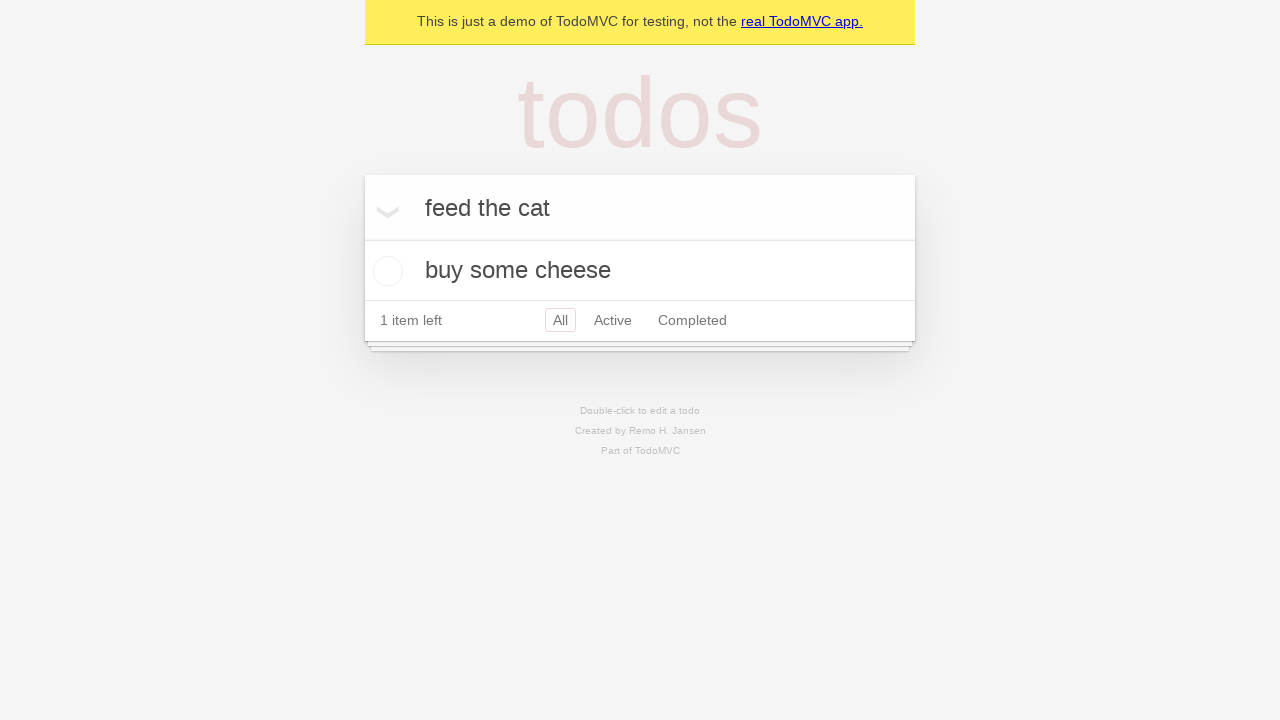

Pressed Enter to create second todo item on internal:attr=[placeholder="What needs to be done?"i]
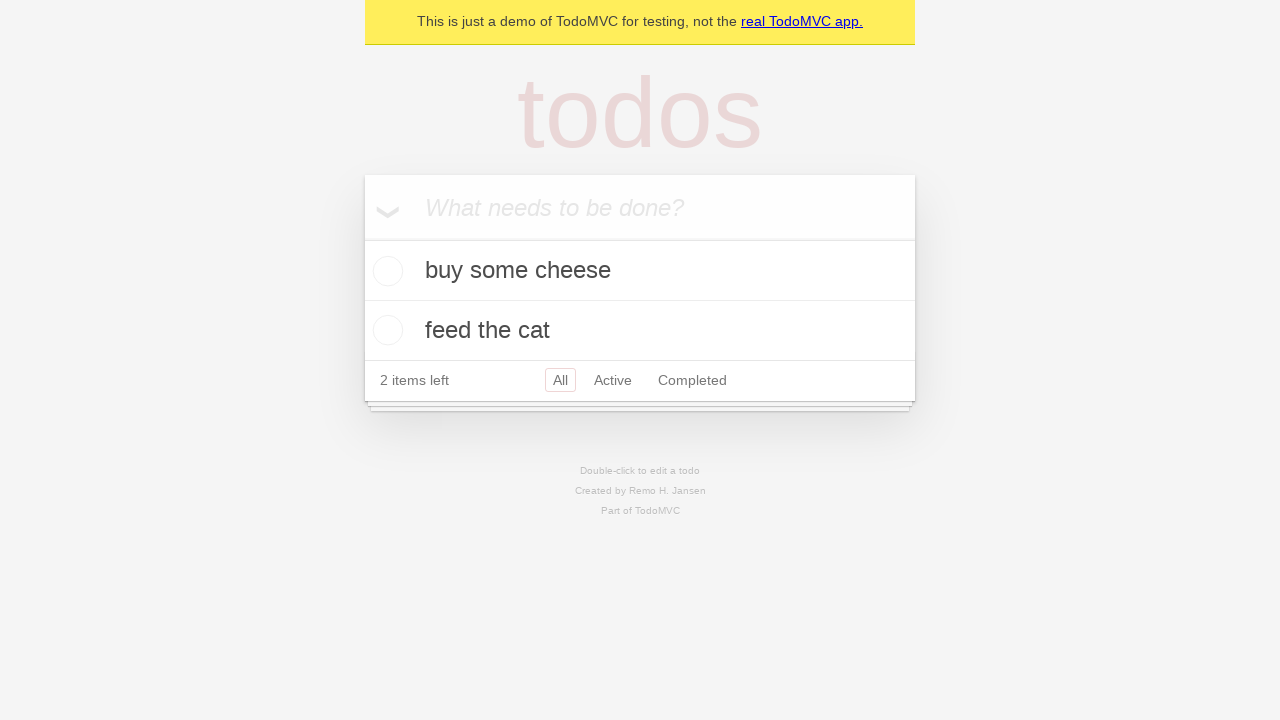

Filled third todo input with 'book a doctors appointment' on internal:attr=[placeholder="What needs to be done?"i]
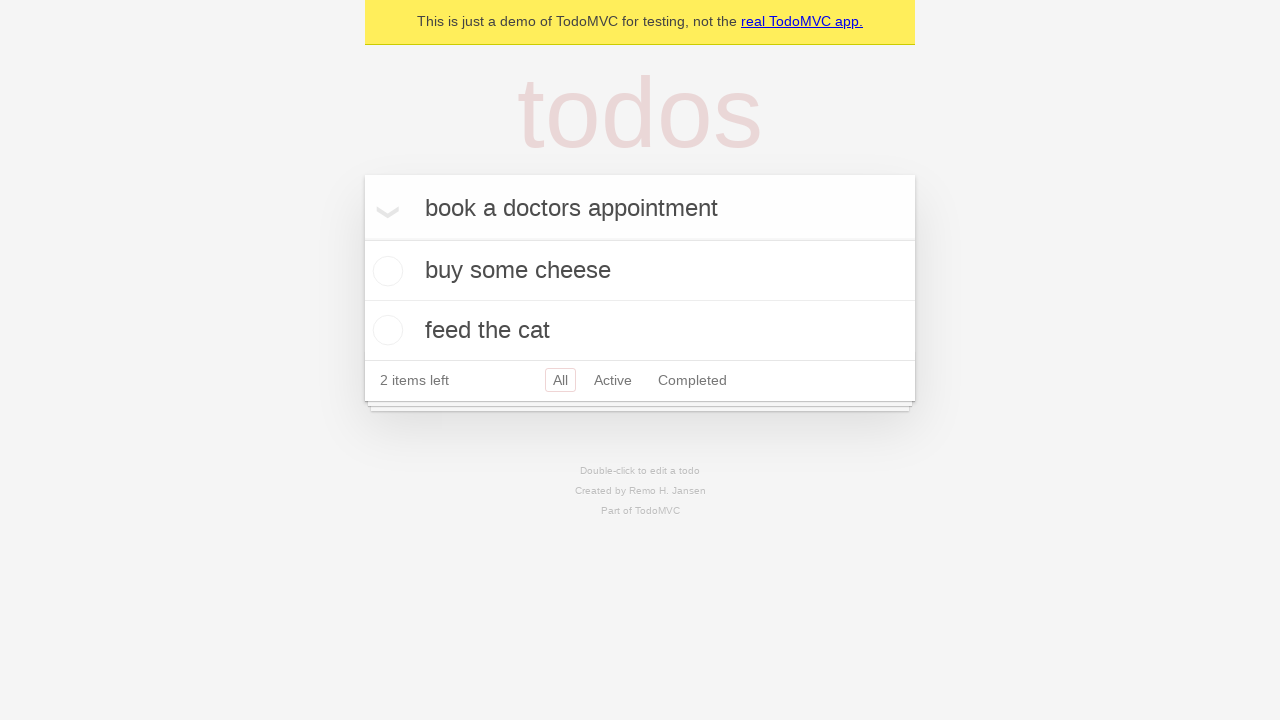

Pressed Enter to create third todo item on internal:attr=[placeholder="What needs to be done?"i]
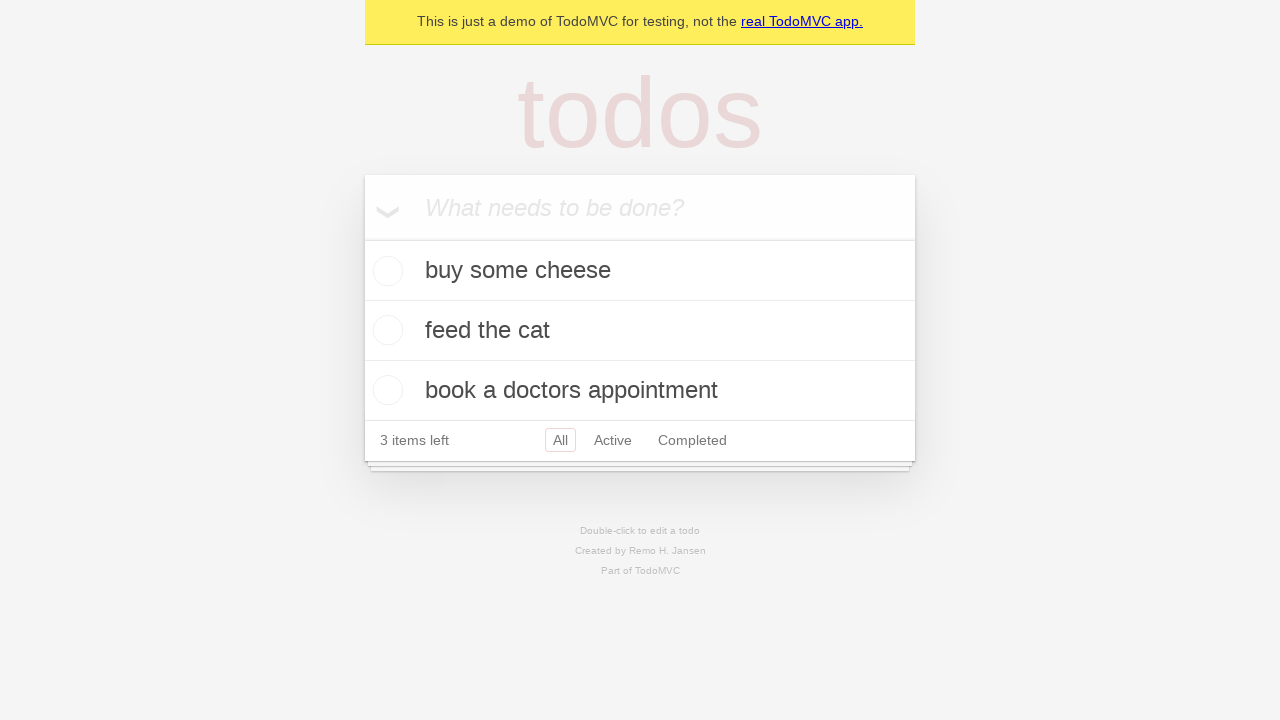

Waited for all three todo items to appear
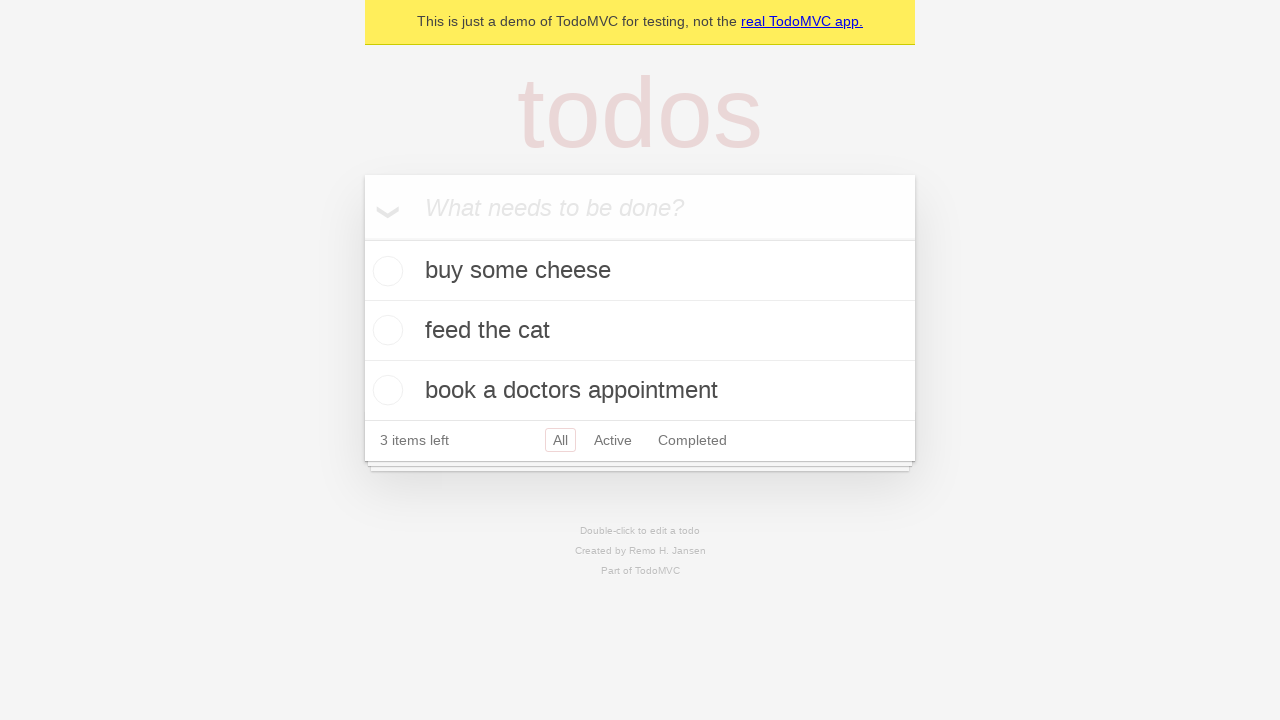

Double-clicked the second todo item to enter edit mode at (640, 331) on internal:testid=[data-testid="todo-item"s] >> nth=1
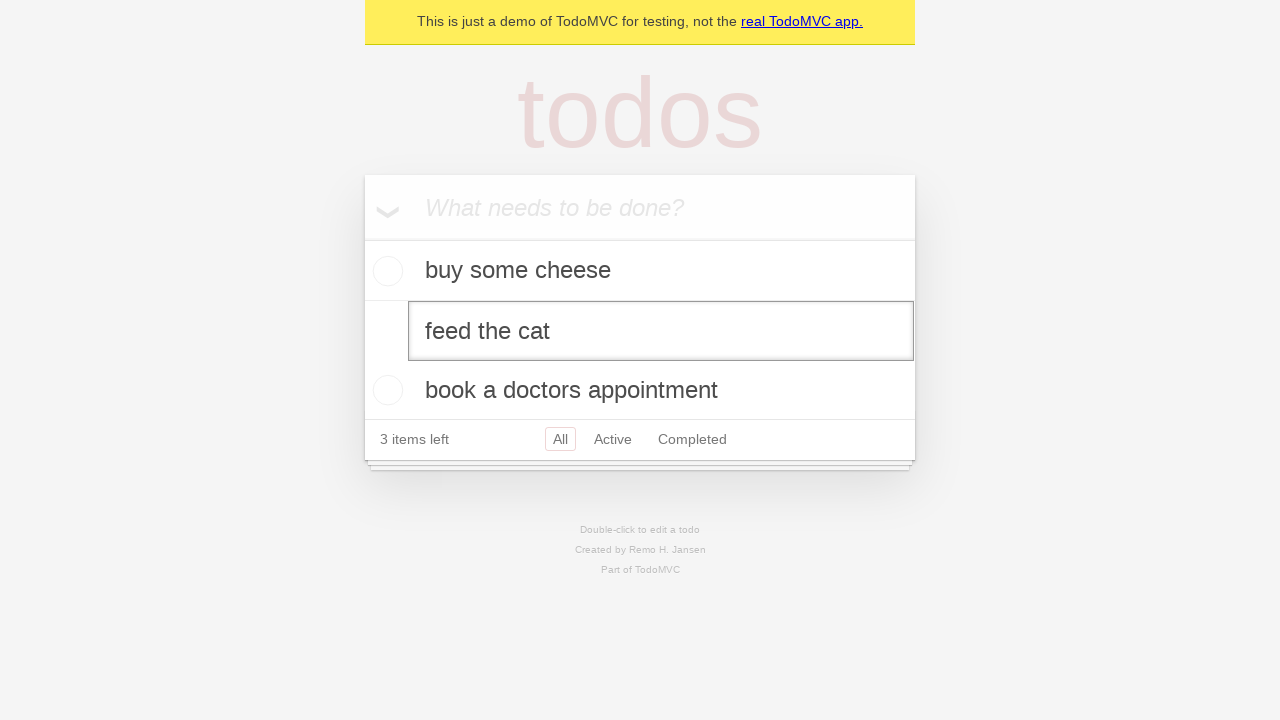

Cleared the edit field to an empty string on internal:testid=[data-testid="todo-item"s] >> nth=1 >> internal:role=textbox[nam
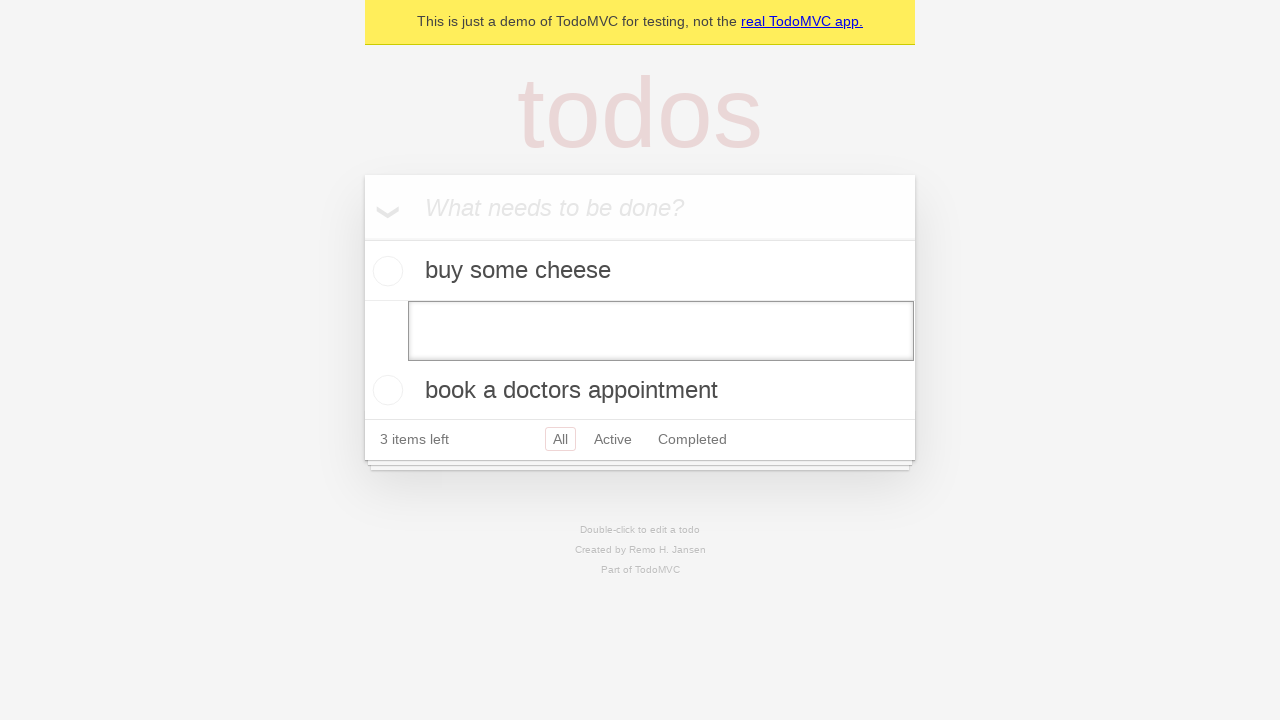

Pressed Enter to confirm edit with empty string, removing the todo item on internal:testid=[data-testid="todo-item"s] >> nth=1 >> internal:role=textbox[nam
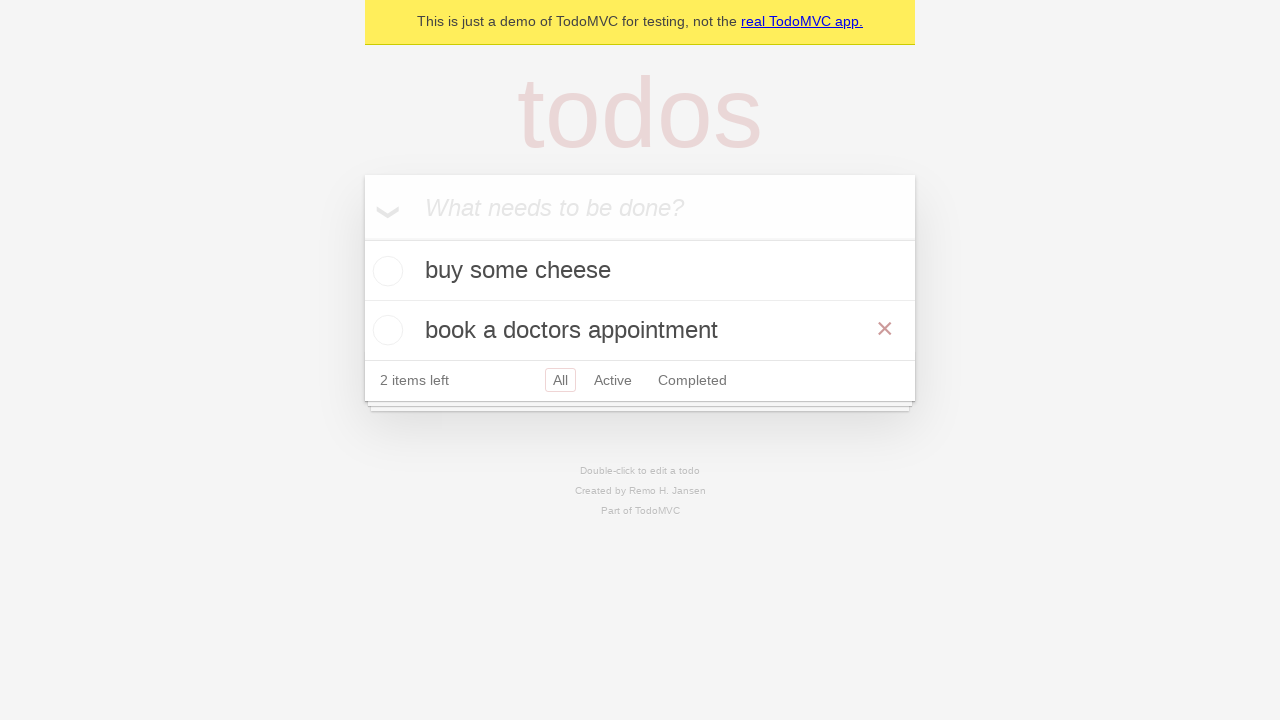

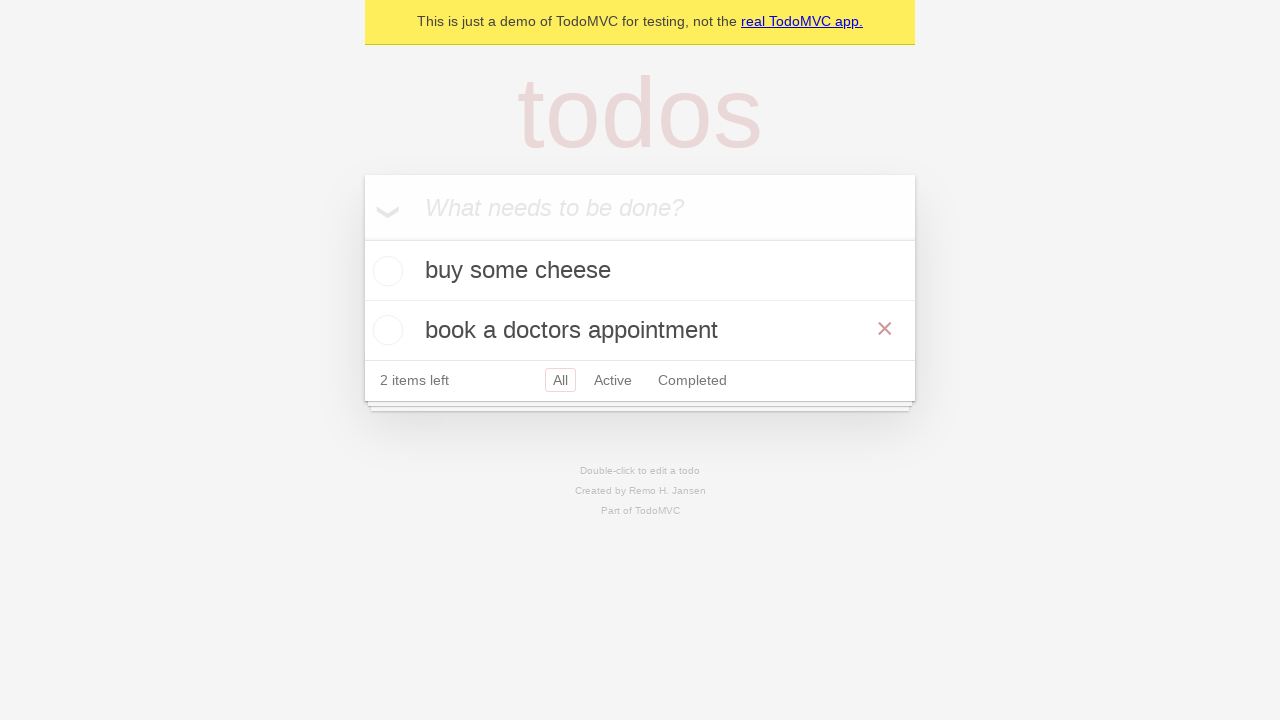